Tests iframe switching and browser window handling by navigating between frames and opening new tabs/windows.

Starting URL: https://demoqa.com/frames

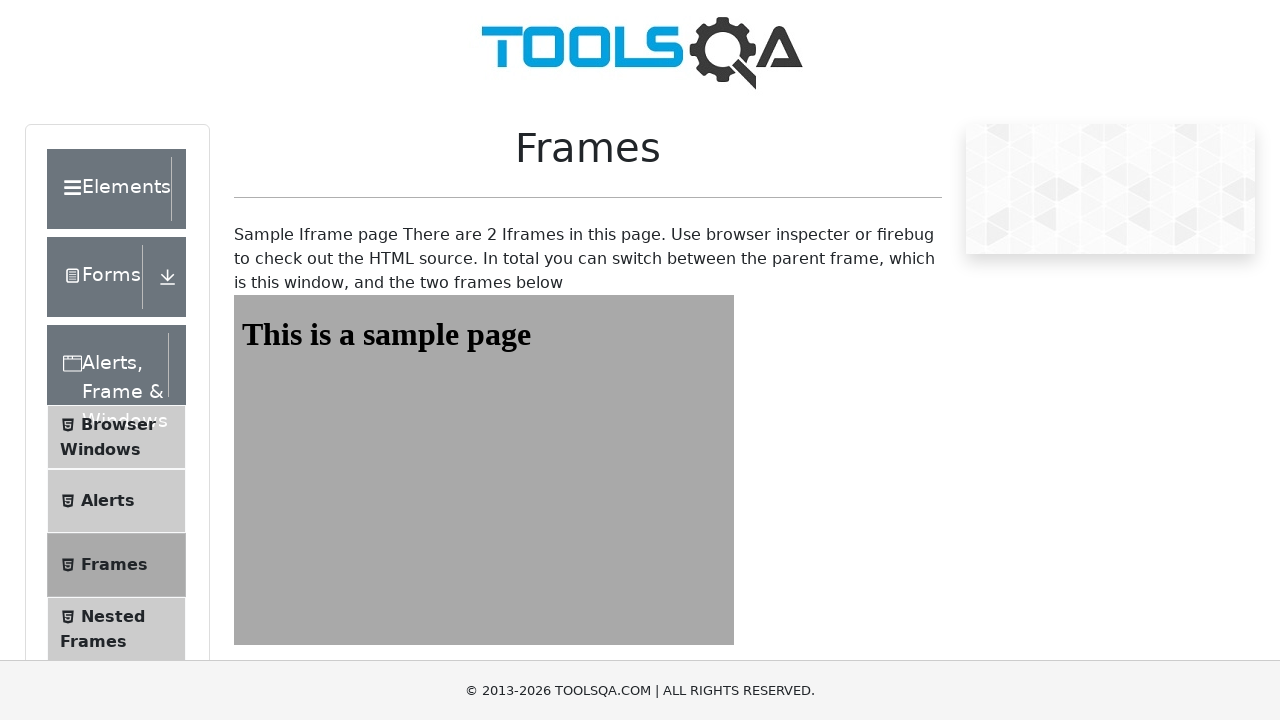

Located frame1 and waited for sample heading element to load
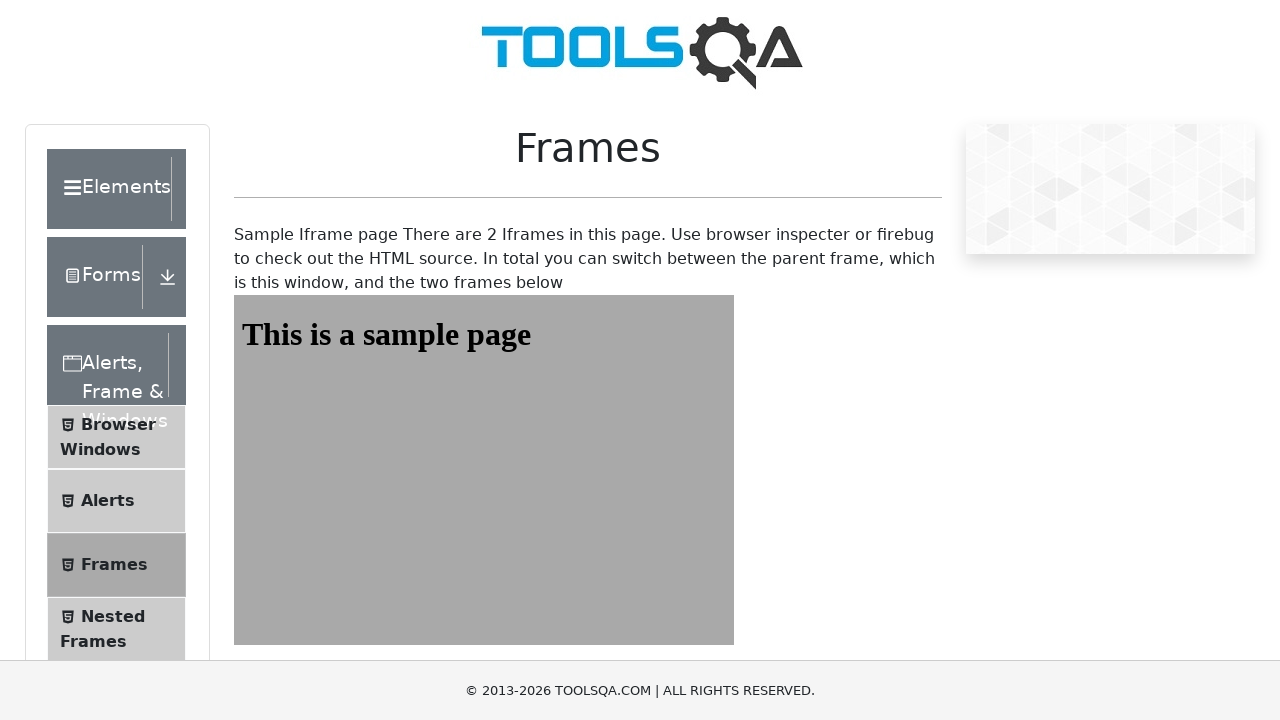

Located frame2 and waited for sample heading element to load
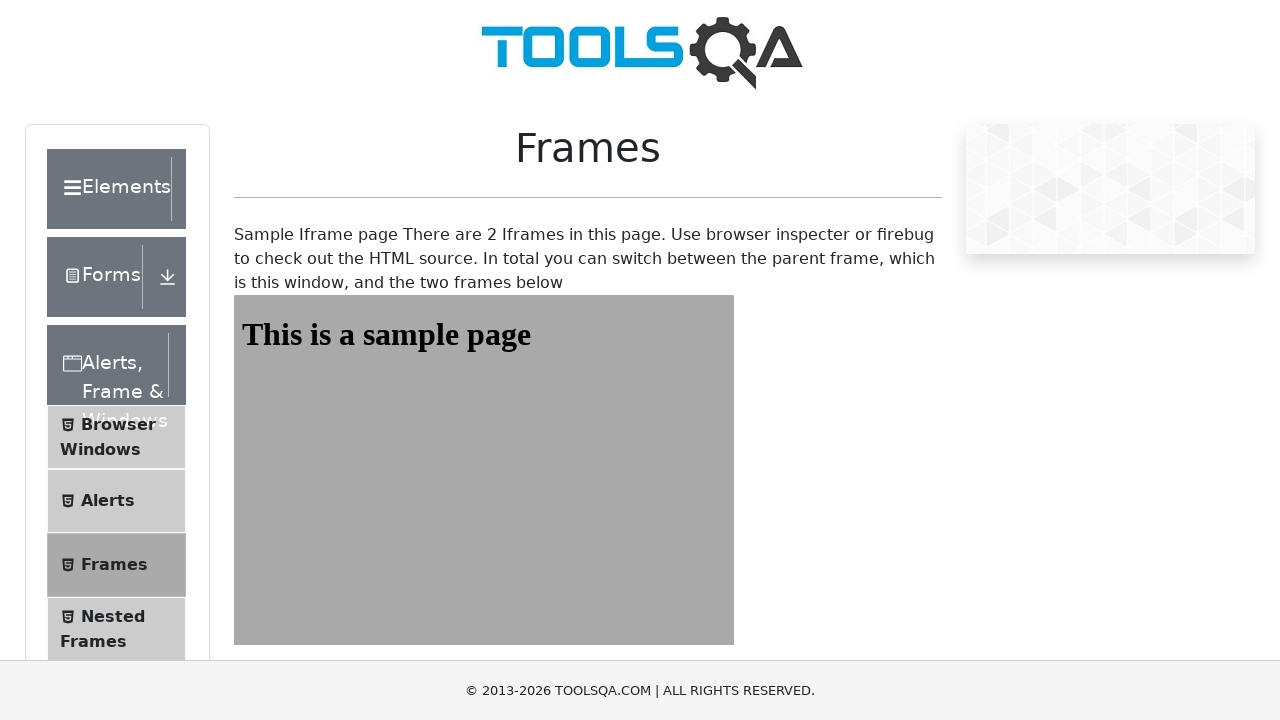

Scrolled Browser Windows link into view
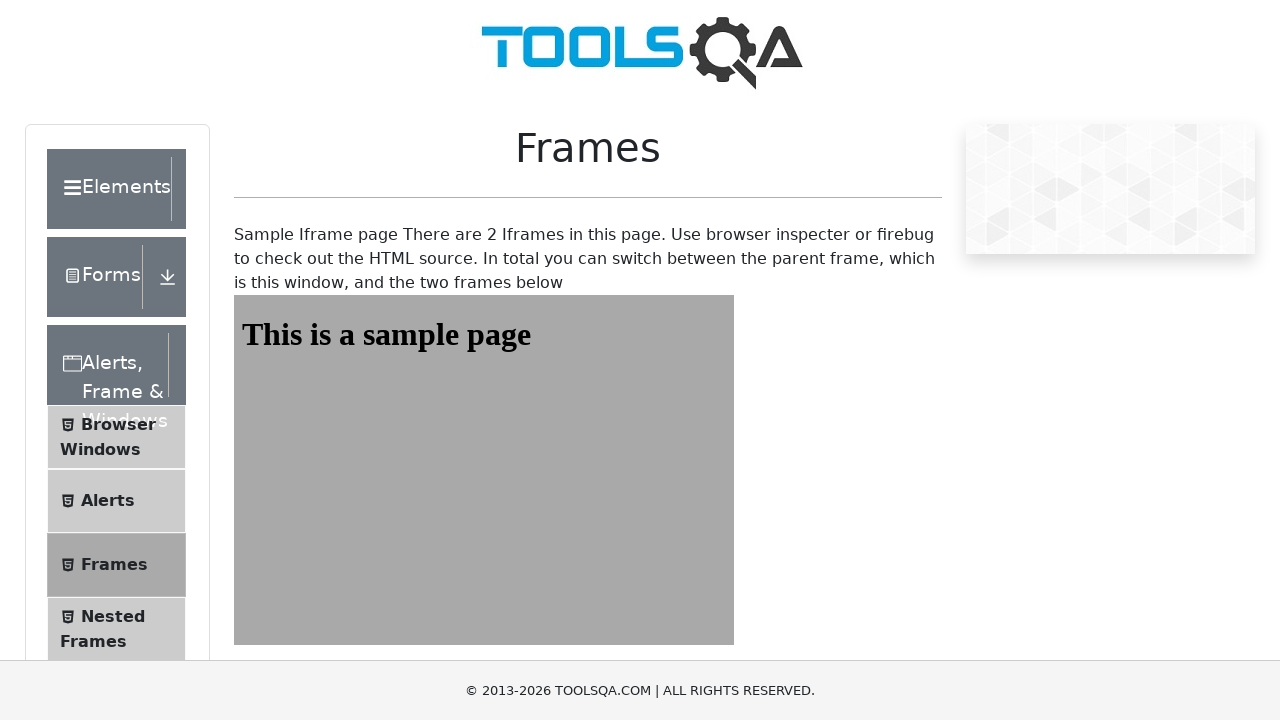

Clicked Browser Windows link at (118, 424) on xpath=//*[text()='Browser Windows']
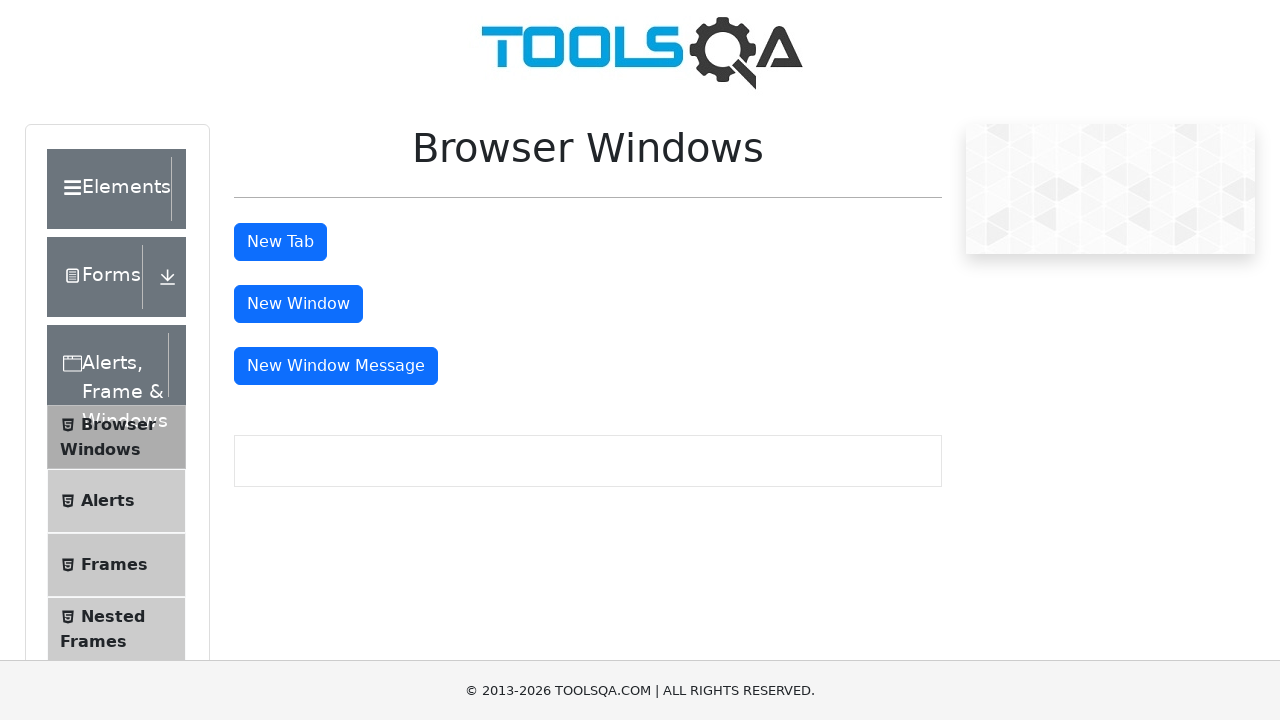

Clicked tab button (first click) at (280, 242) on #tabButton
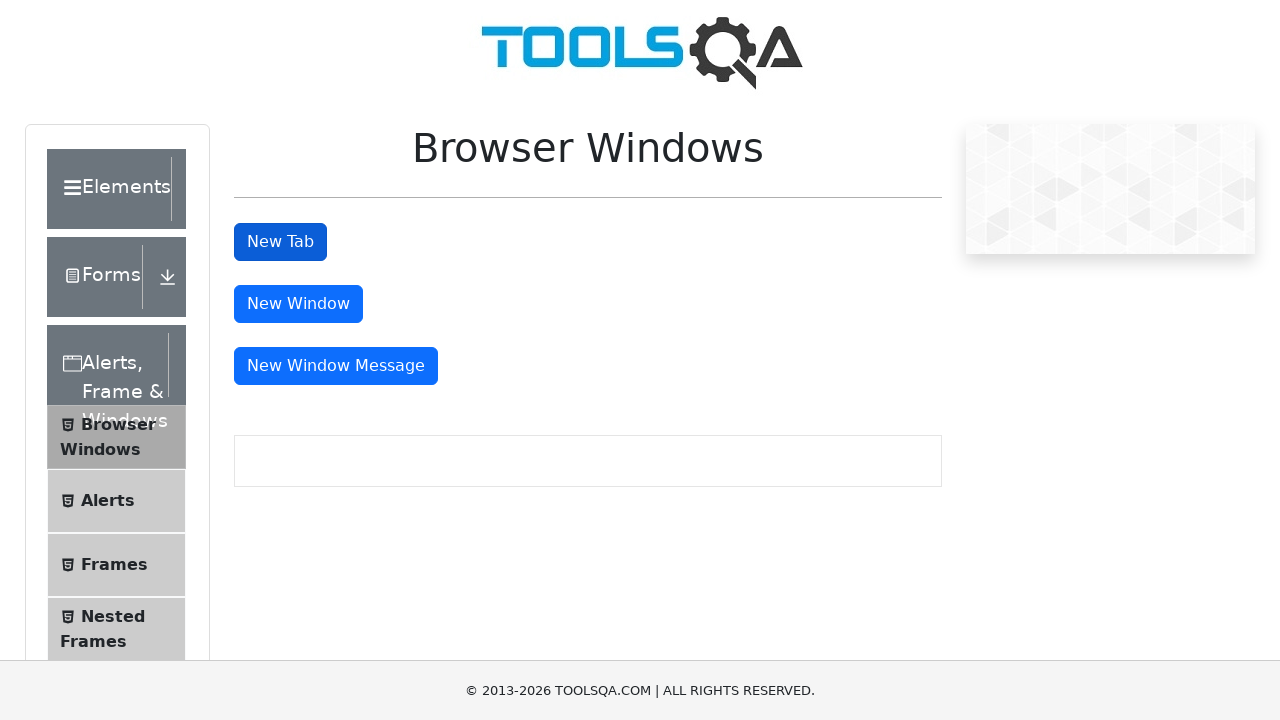

Clicked tab button (second click) at (280, 242) on #tabButton
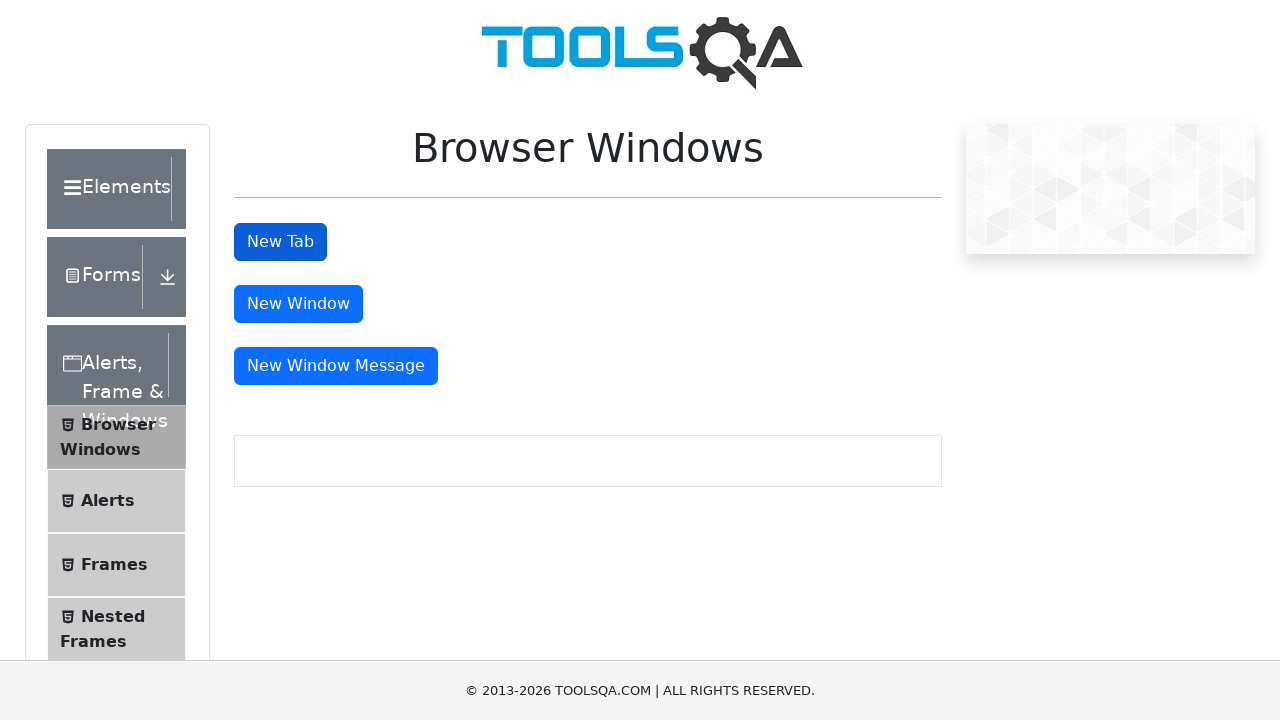

Clicked window button (first click) at (298, 304) on #windowButton
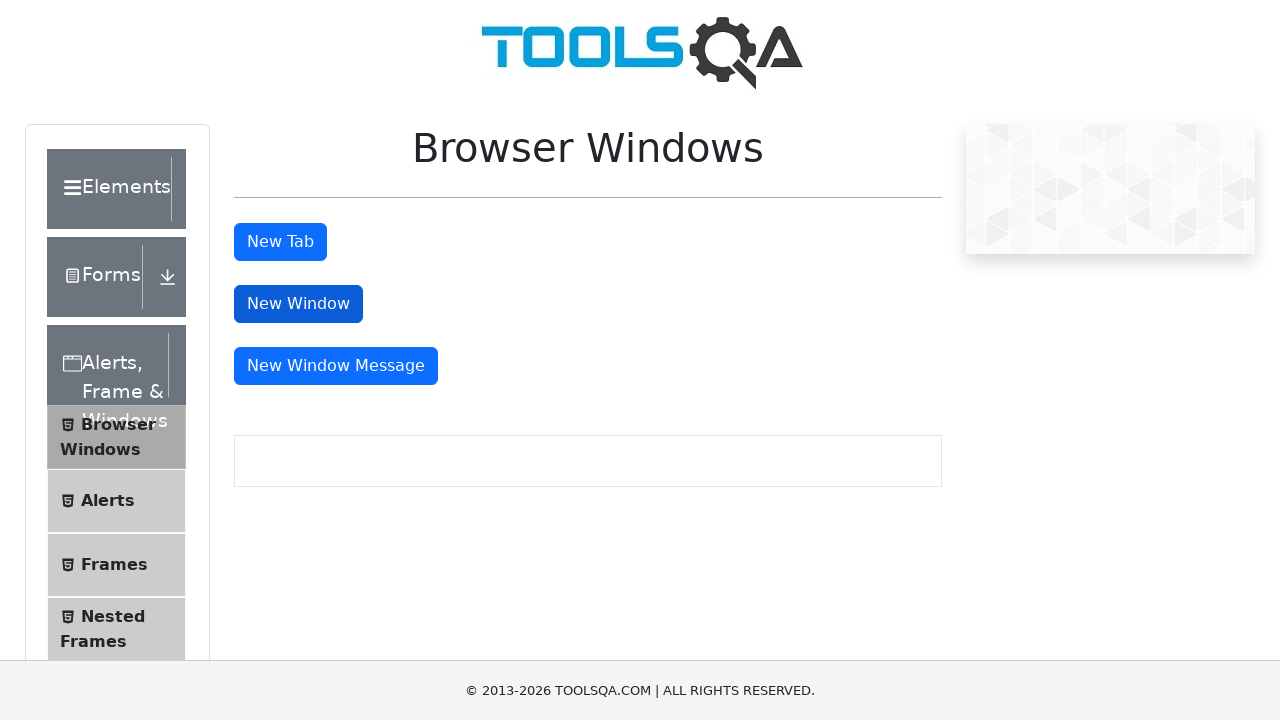

Clicked window button (second click) at (298, 304) on #windowButton
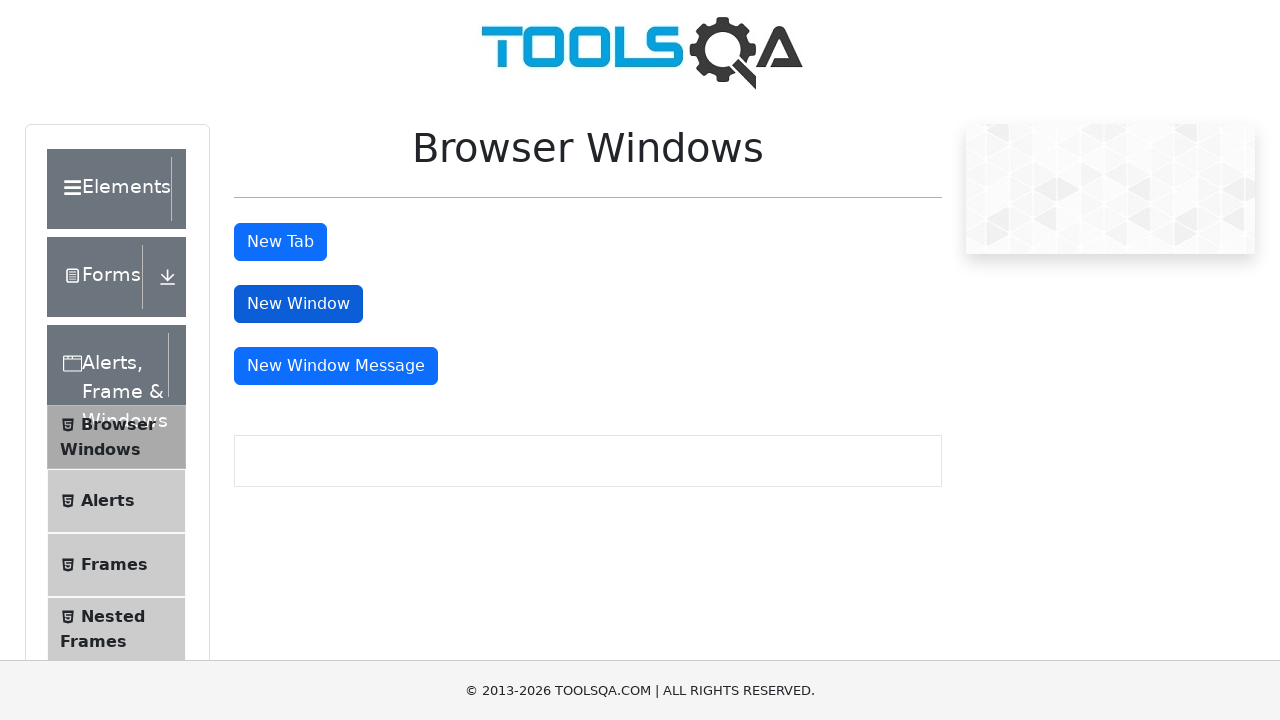

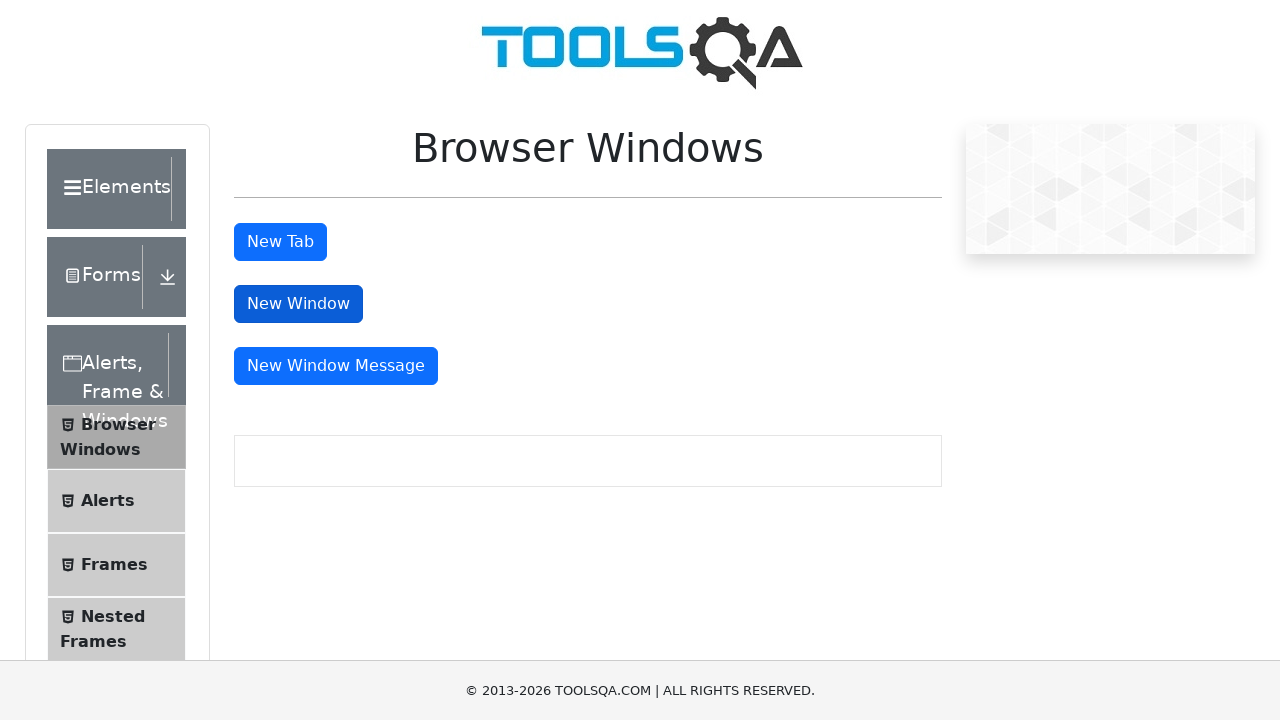